Tests keyboard accessibility features by clicking buttons, handling alerts, and filling form inputs on an MDN demo page

Starting URL: http://mdn.github.io/learning-area/tools-testing/cross-browser-testing/accessibility/native-keyboard-accessibility.html

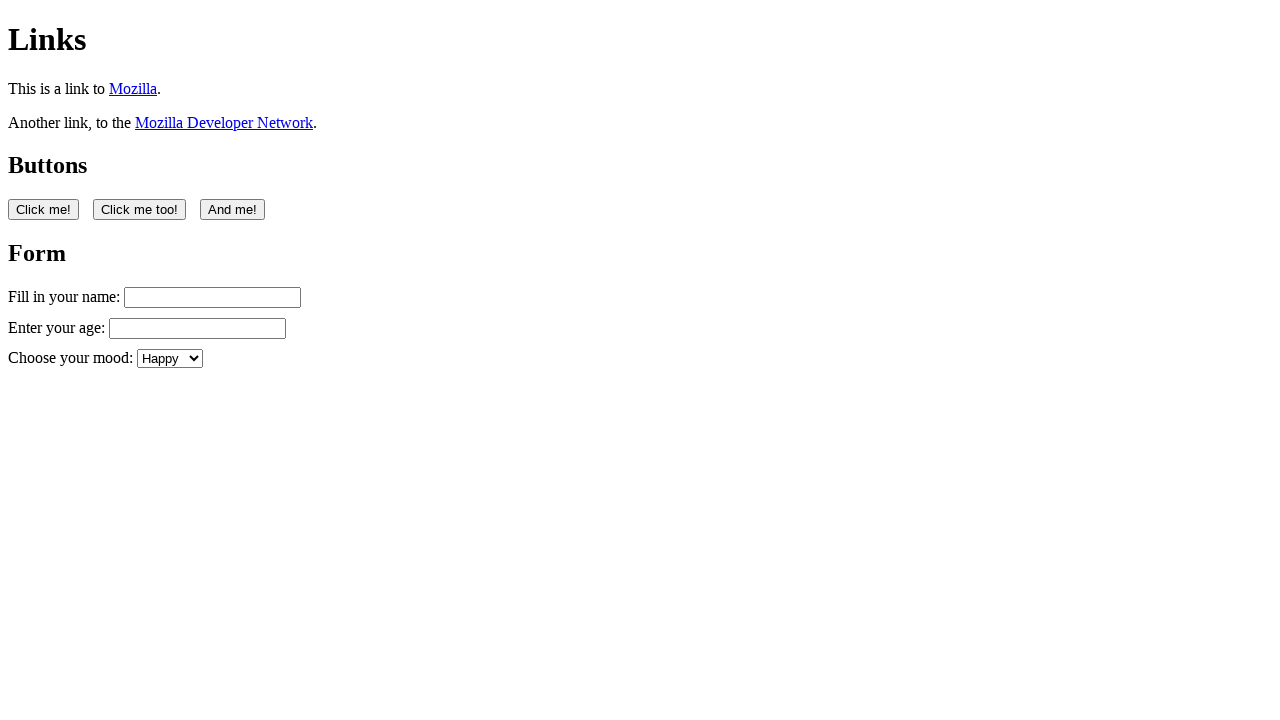

Navigated to MDN native keyboard accessibility demo page
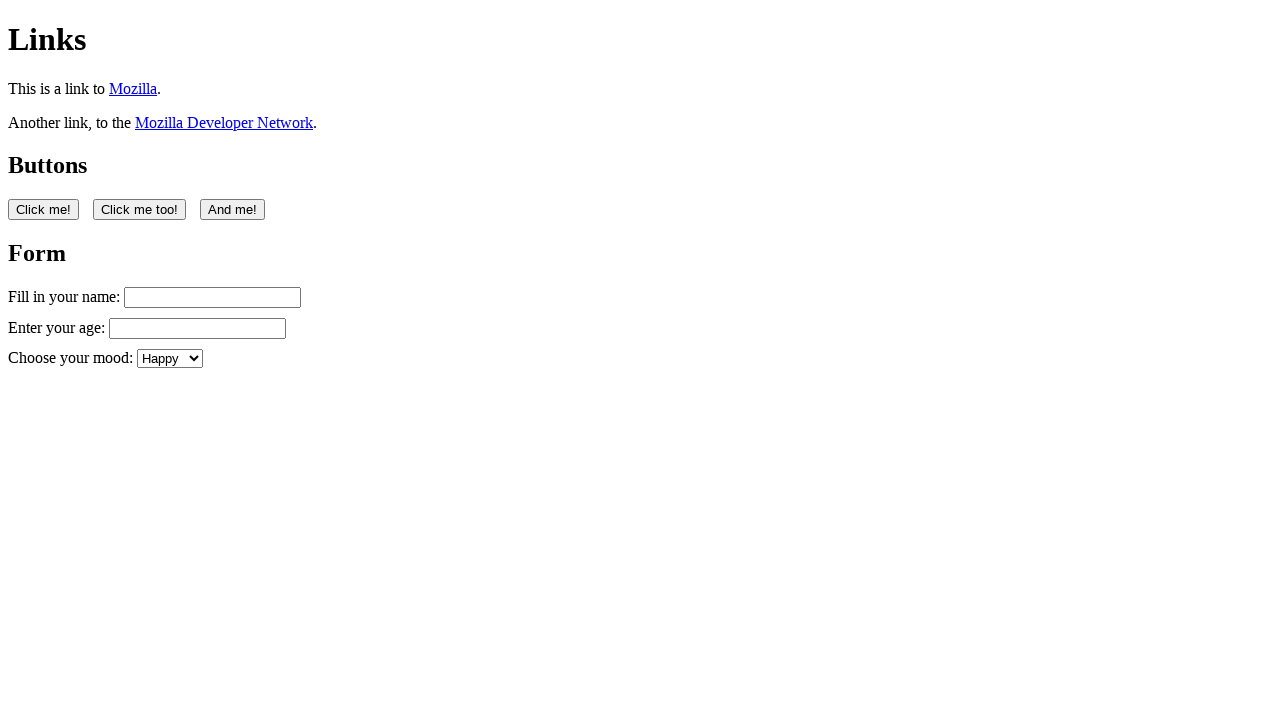

Clicked the second button on the page at (140, 209) on button:nth-of-type(2)
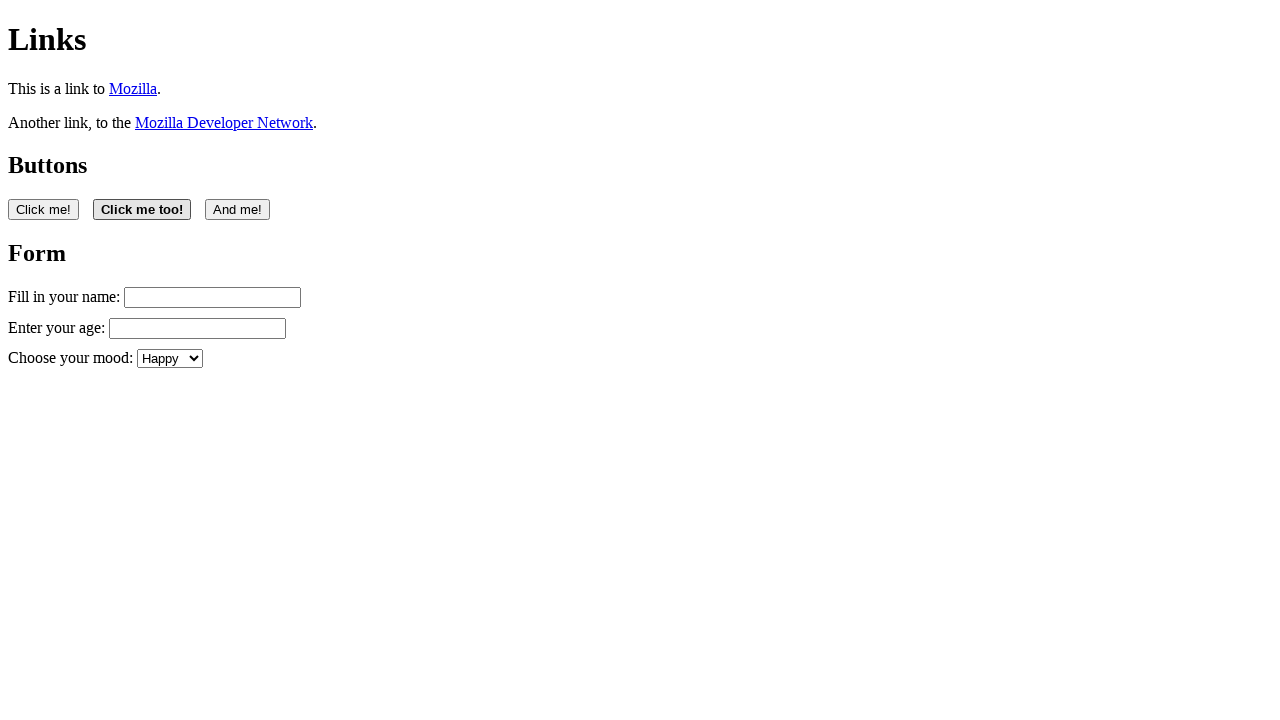

Set up alert handler to accept dialogs
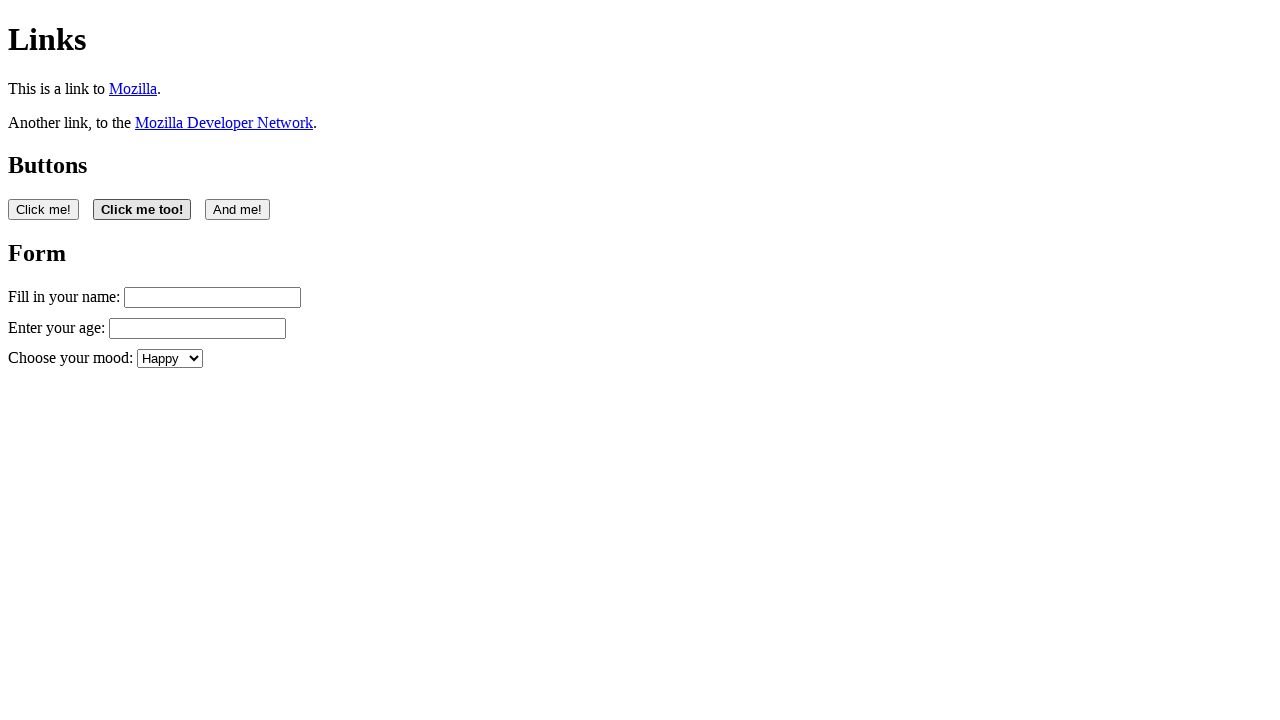

Filled name input field with 'mikan' on #name
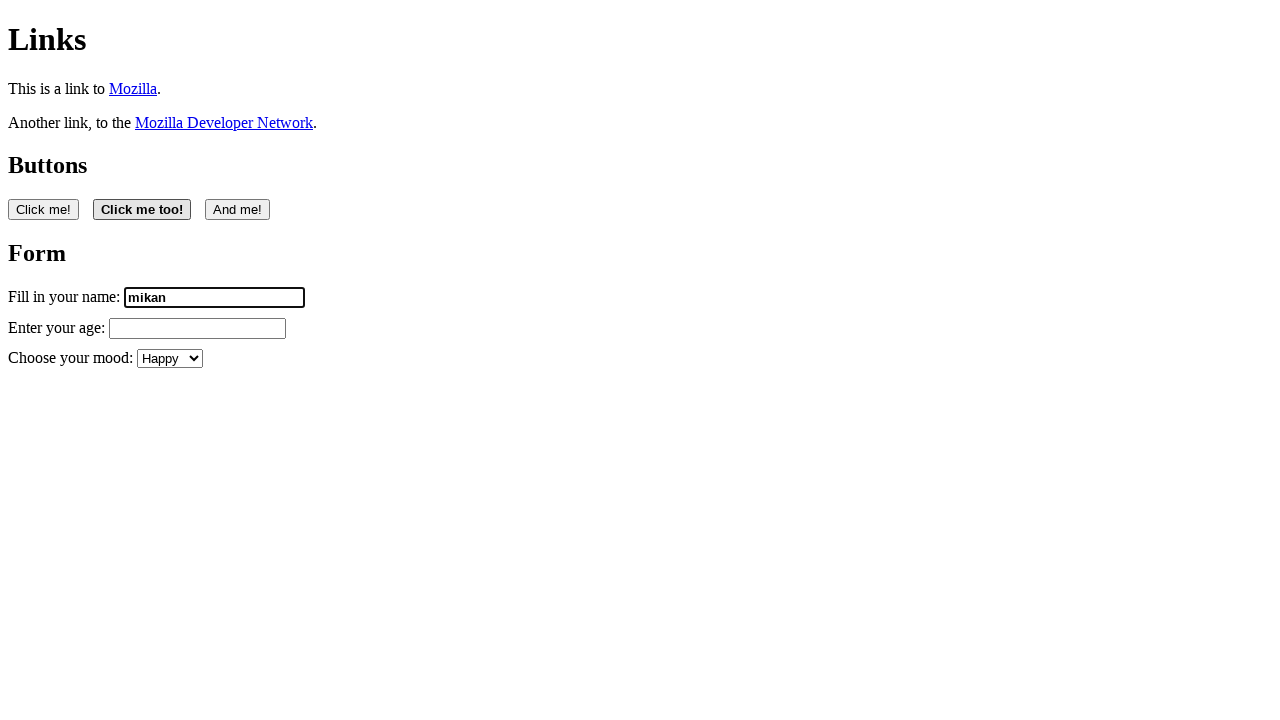

Verified name input field contains 'mikan'
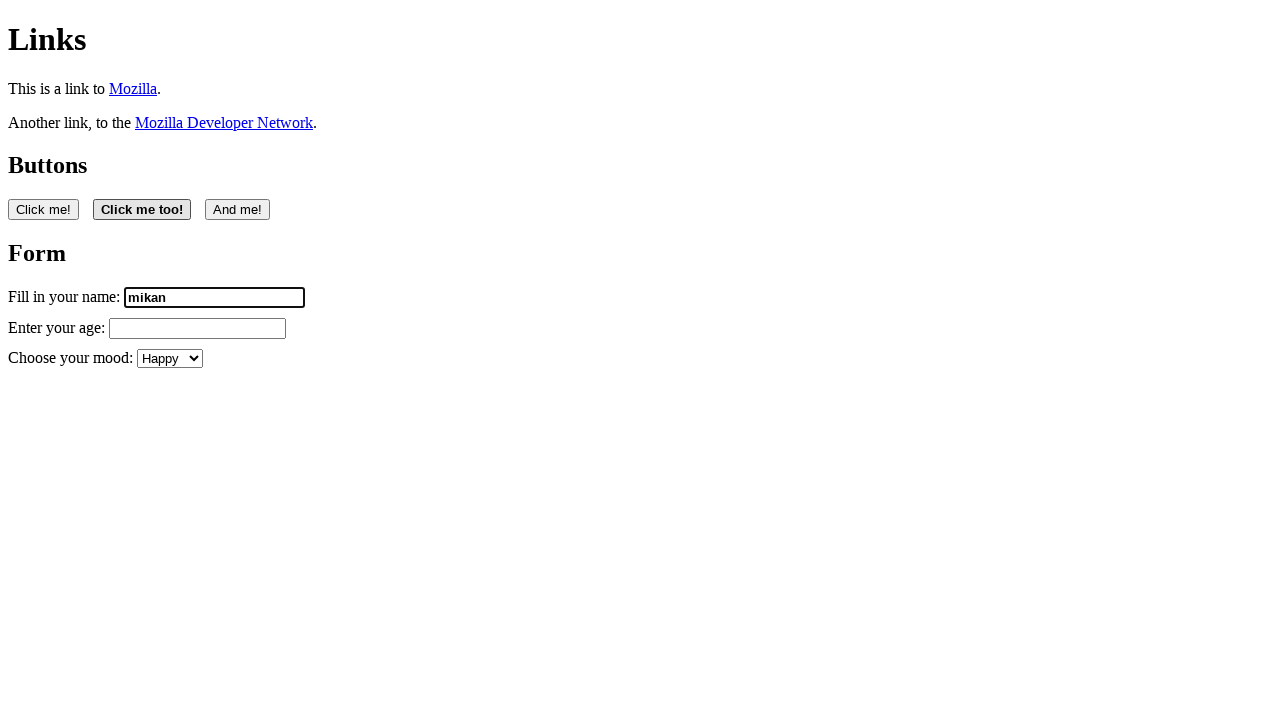

Verified page title is 'Native keyboard accessibility'
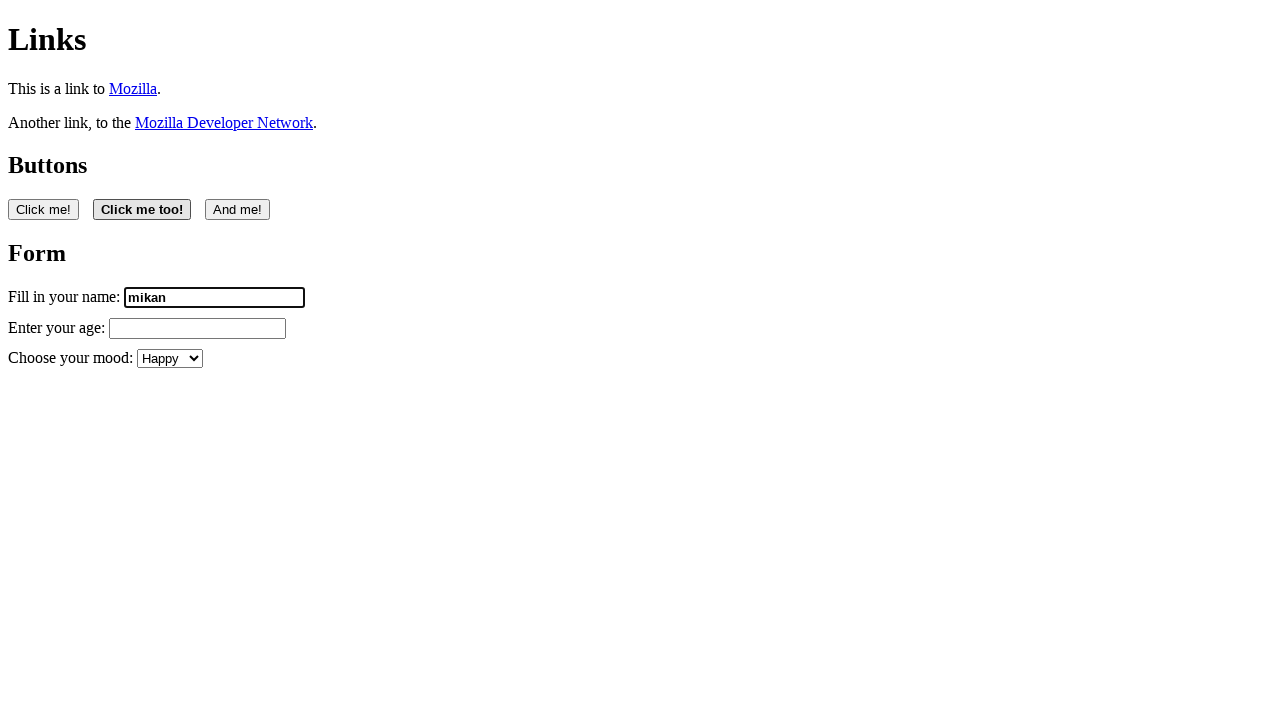

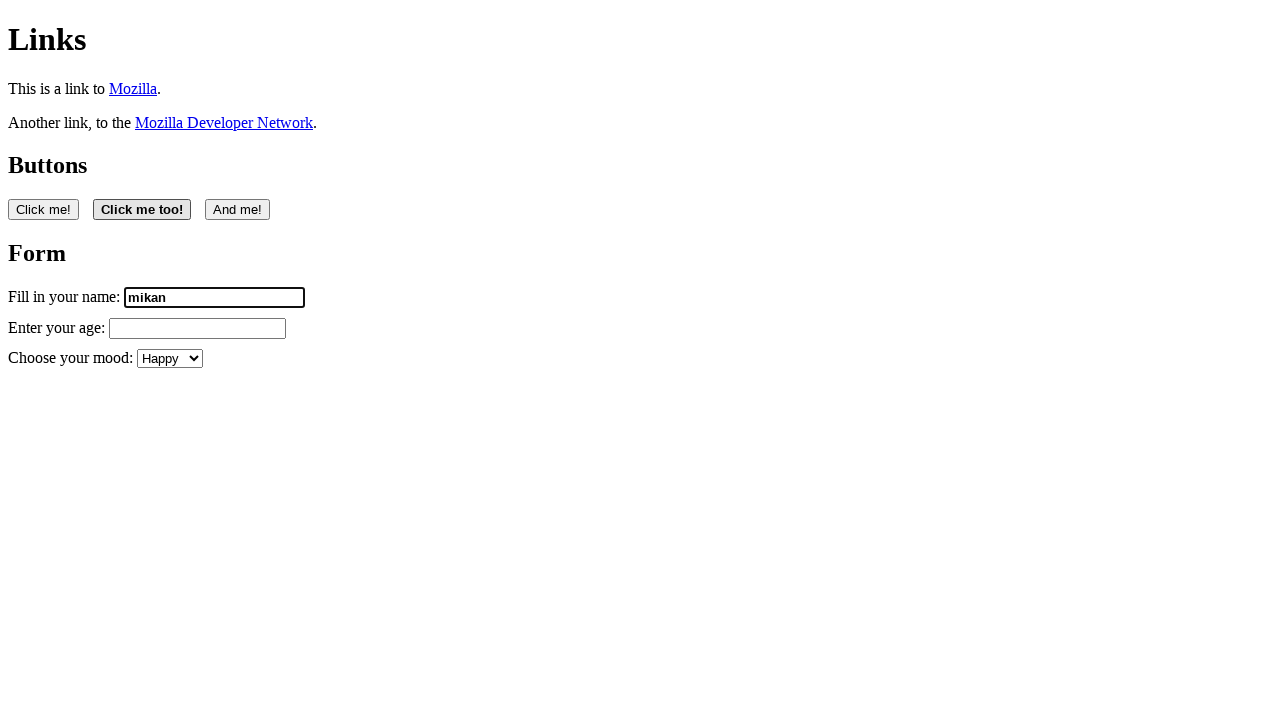